Tests DuckDuckGo search functionality by entering "webdriver" as a search query and verifying the page title contains the expected result.

Starting URL: https://duckduckgo.com/

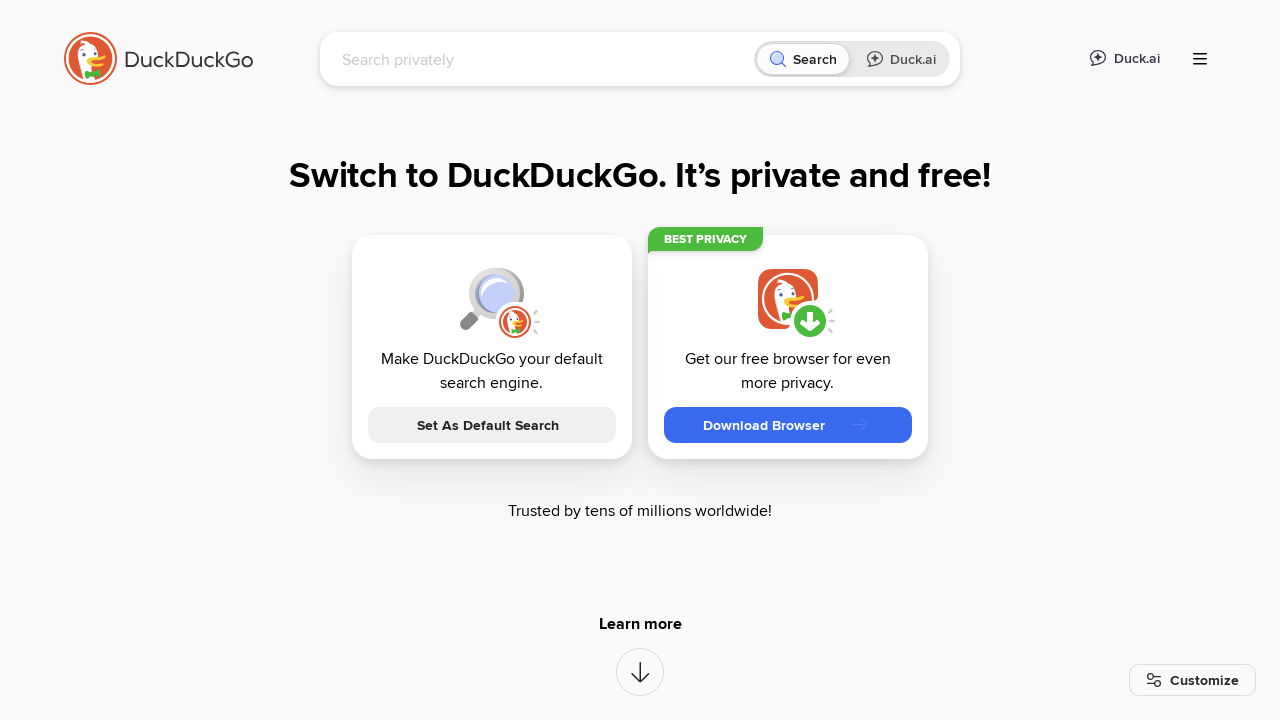

Filled search box with 'webdriver' query on input[name='q']
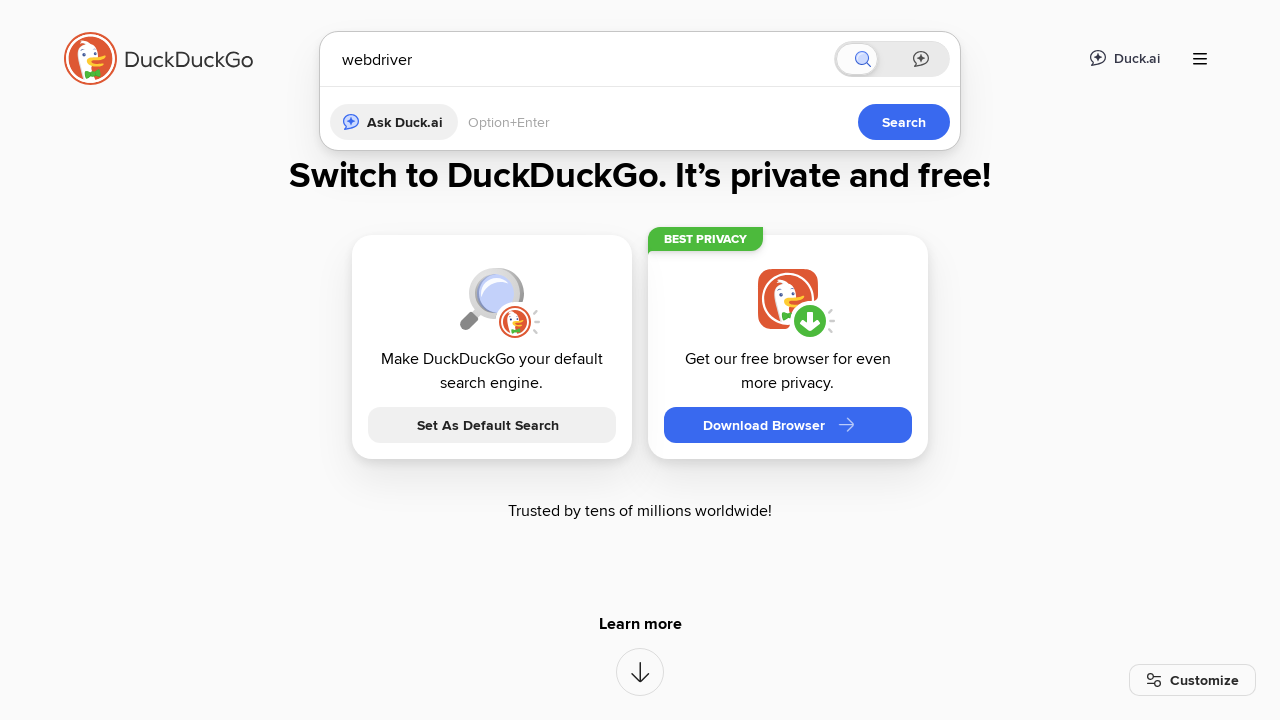

Pressed Enter to submit search query on input[name='q']
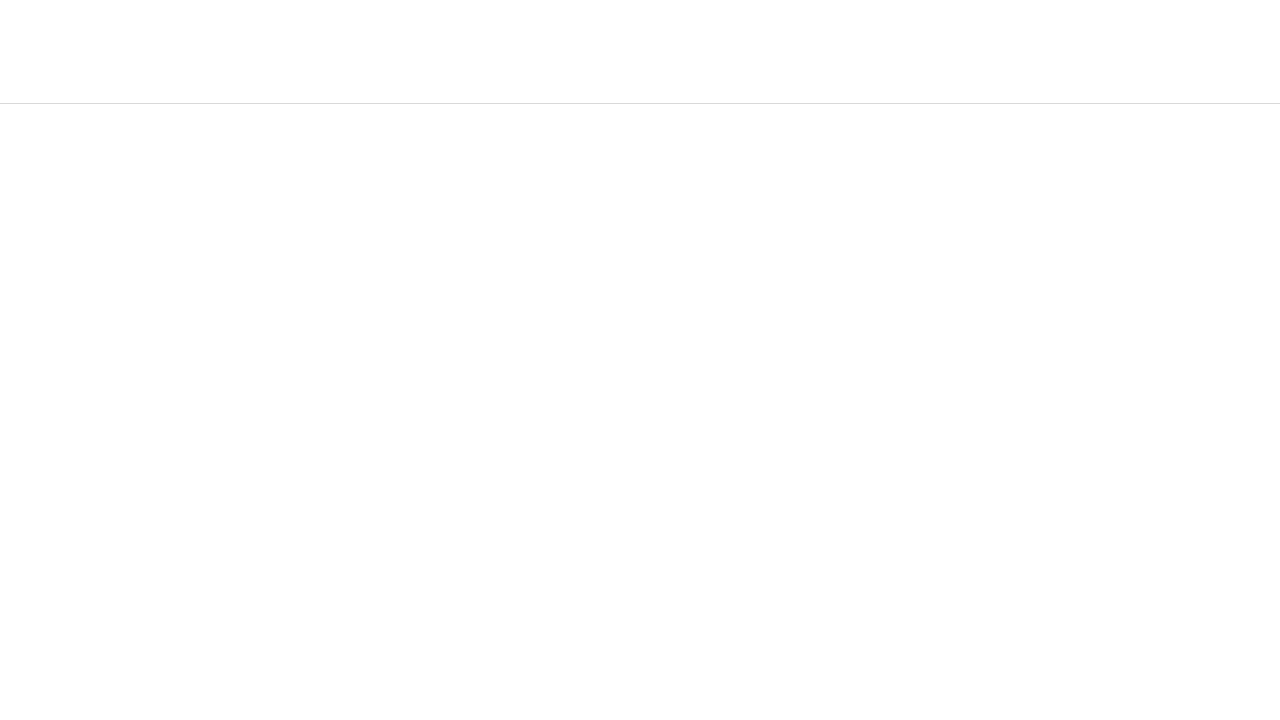

Verified page title contains expected result 'webdriver at DuckDuckGo'
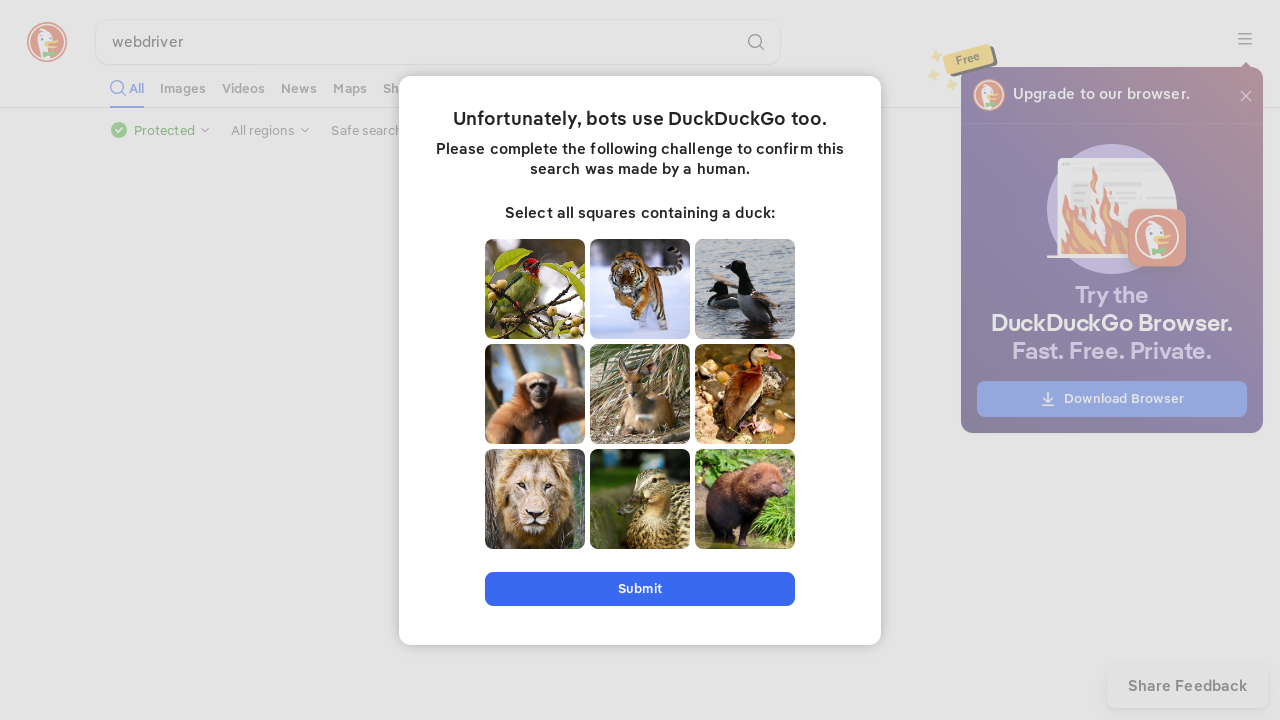

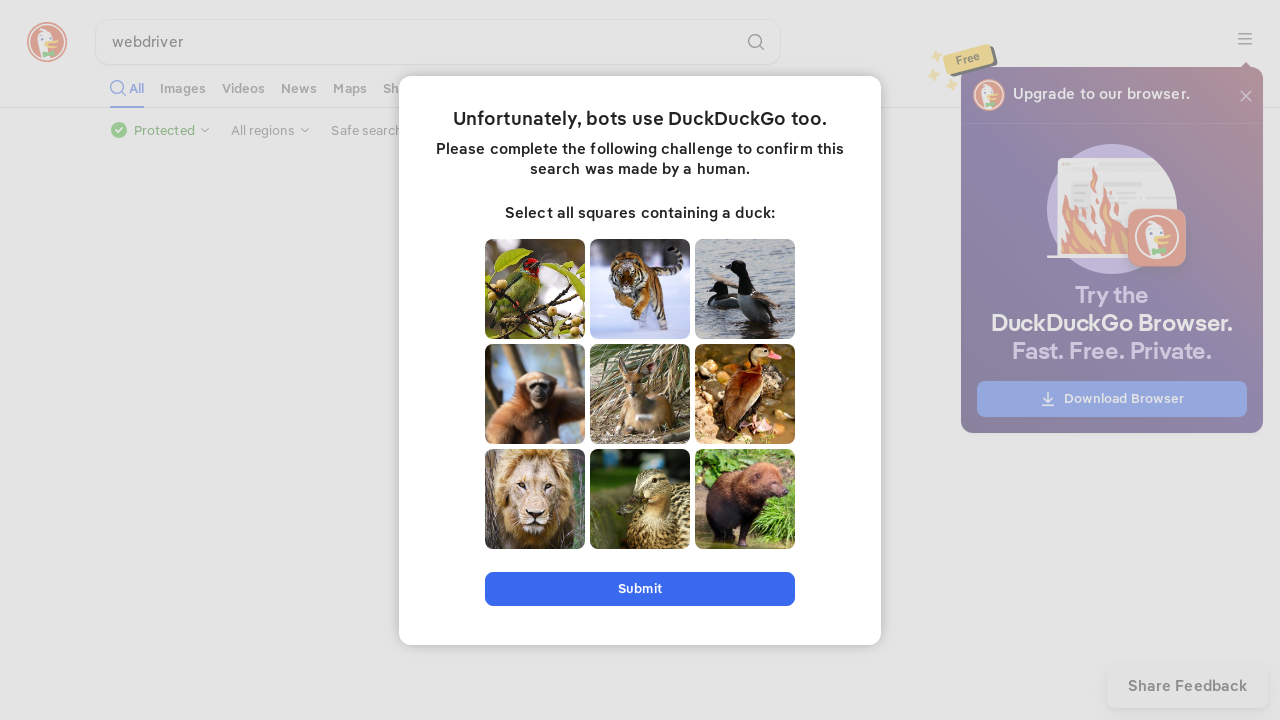